Tests a registration form by filling out email, password, addresses, selecting gender, country, skills from dropdowns, entering pincode, and attempting a file upload.

Starting URL: https://grotechminds.com/registration/

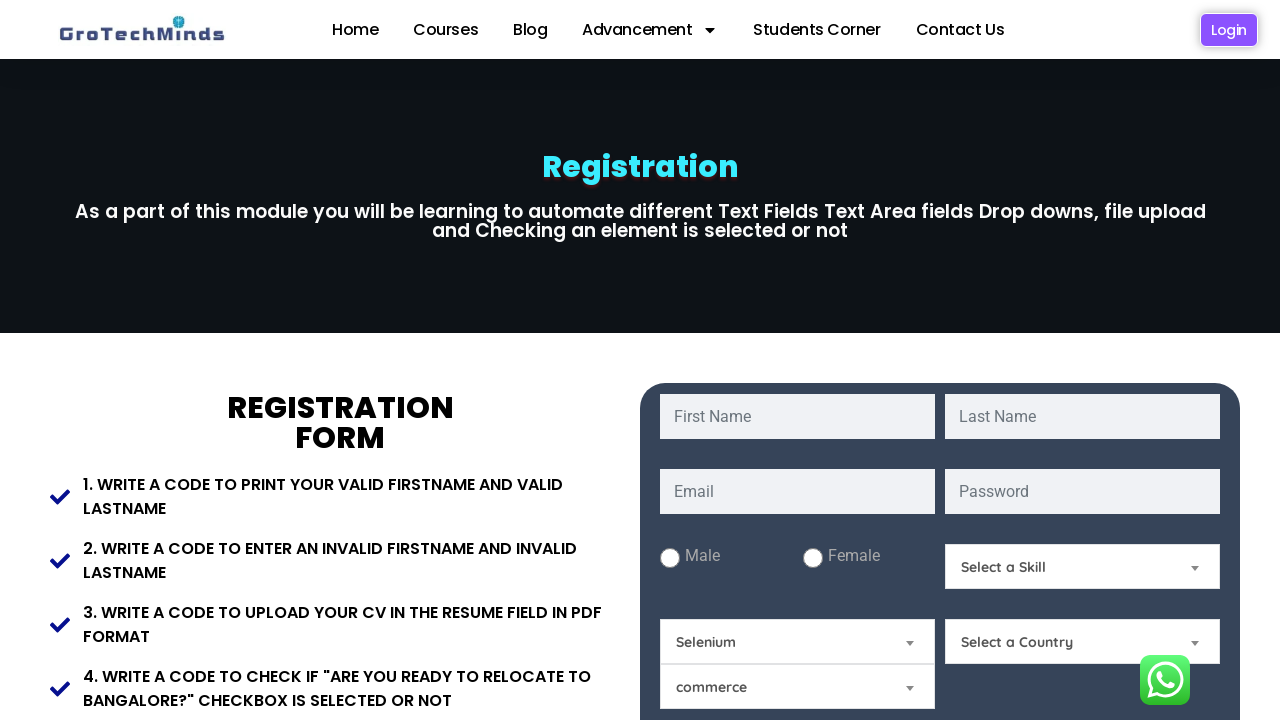

Filled email field with 'mariajohnson84@example.com' on #email
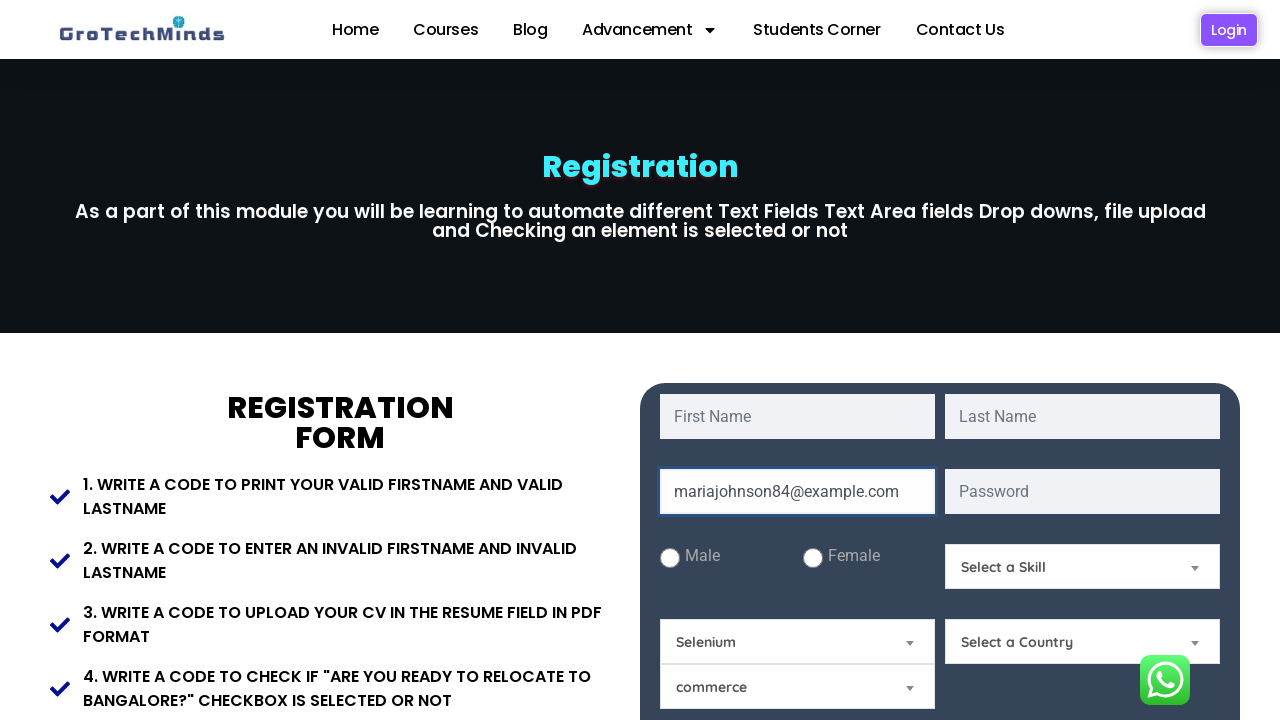

Filled password field with 'SecurePass2024' on #password
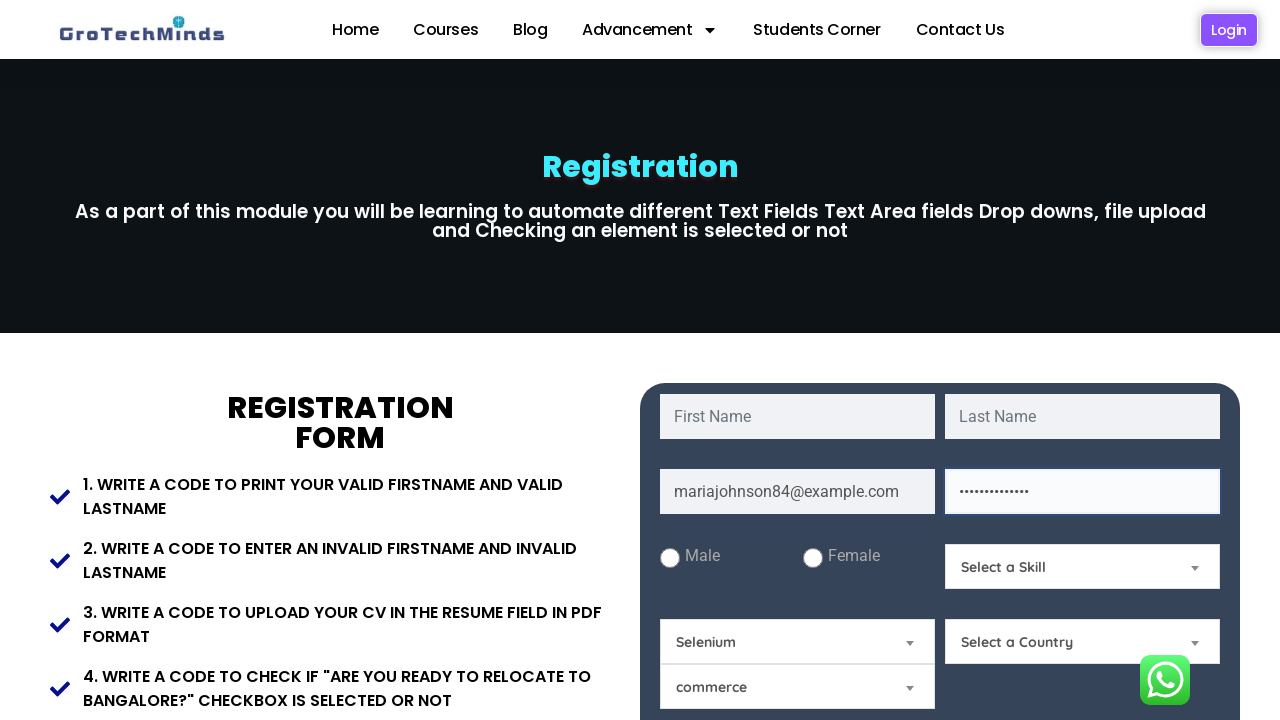

Filled present address with '123 Main Street, Downtown' on #Present-Address
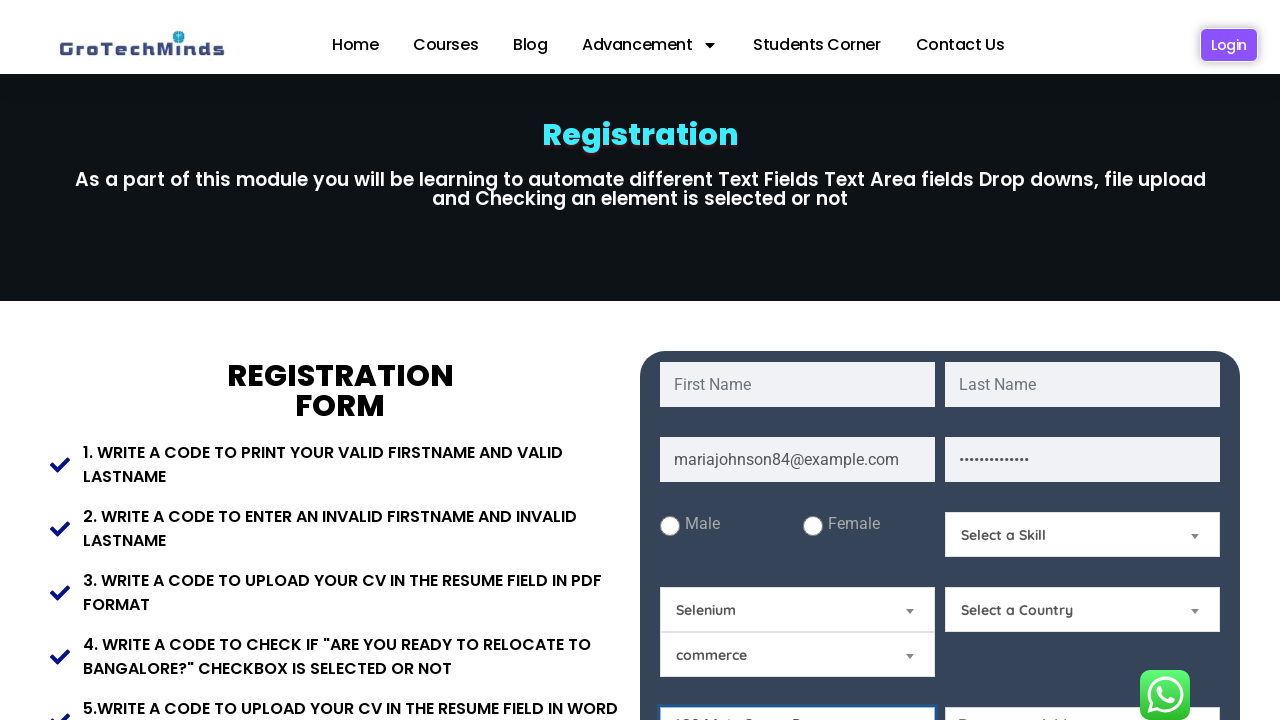

Filled permanent address with '456 Oak Avenue, Suburb' on #Permanent-Address
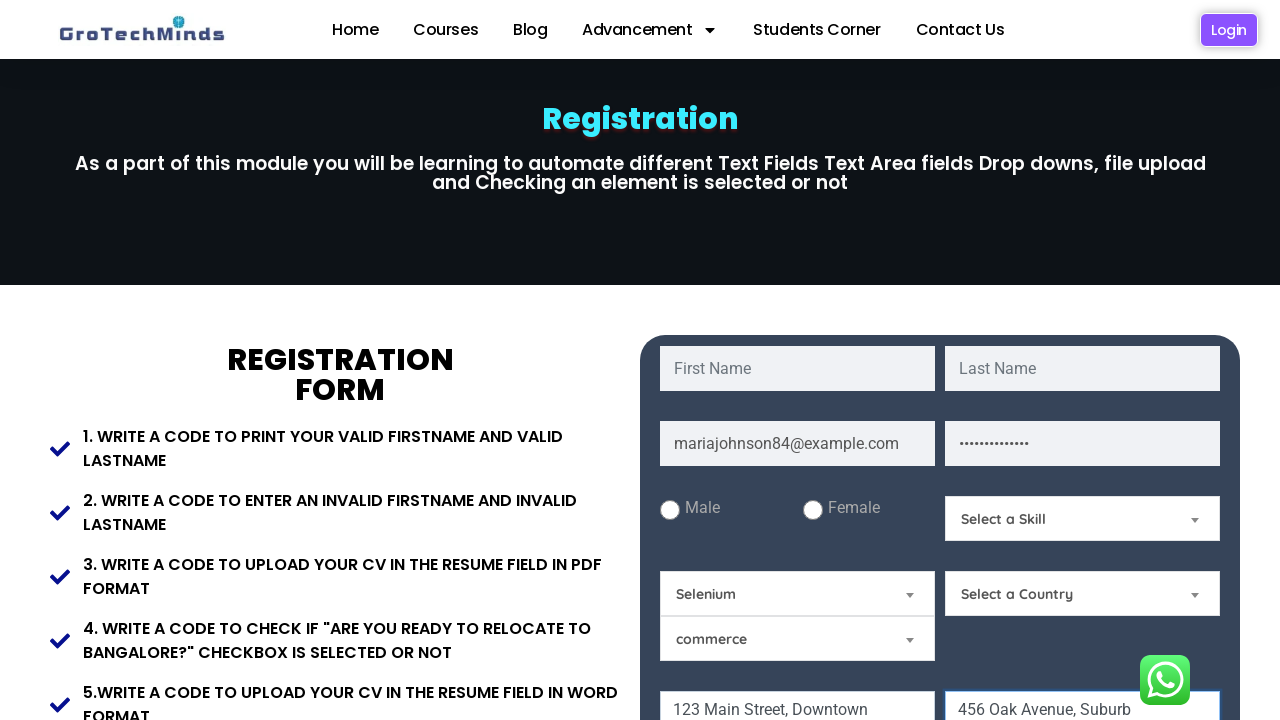

Selected 'Female' gender option at (812, 510) on #Female
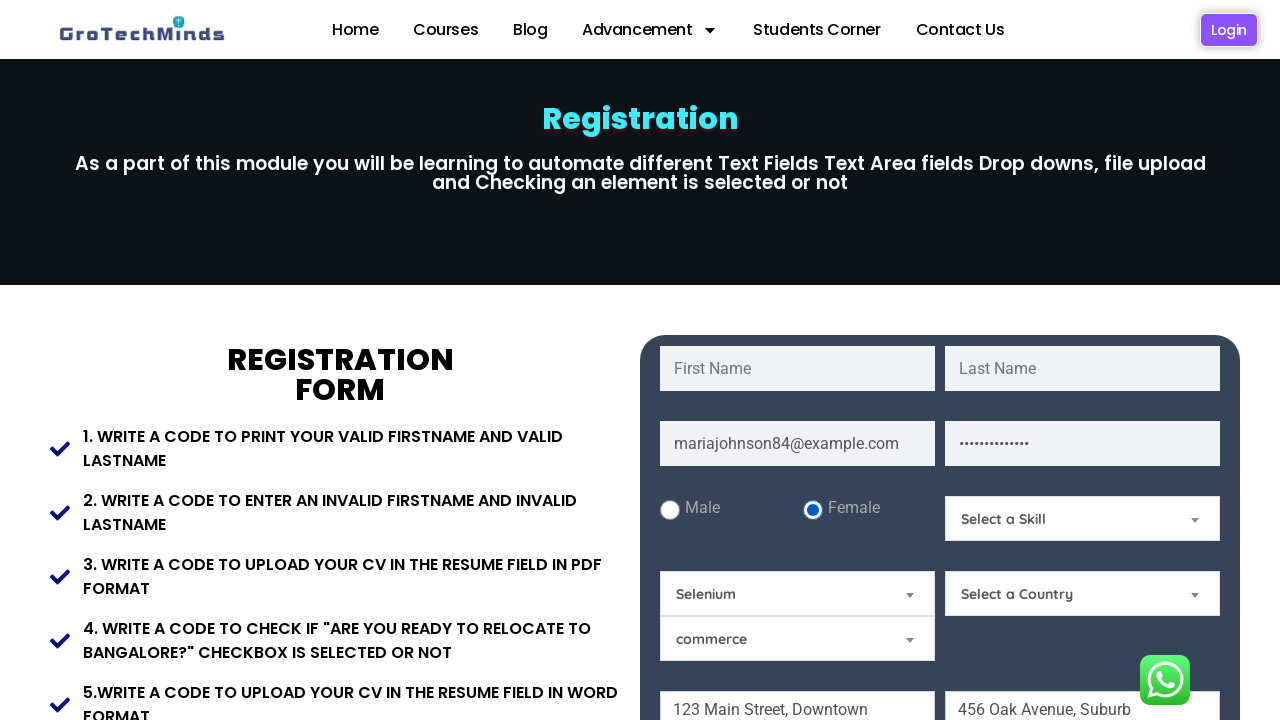

Selected 'India' from country dropdown on #Country
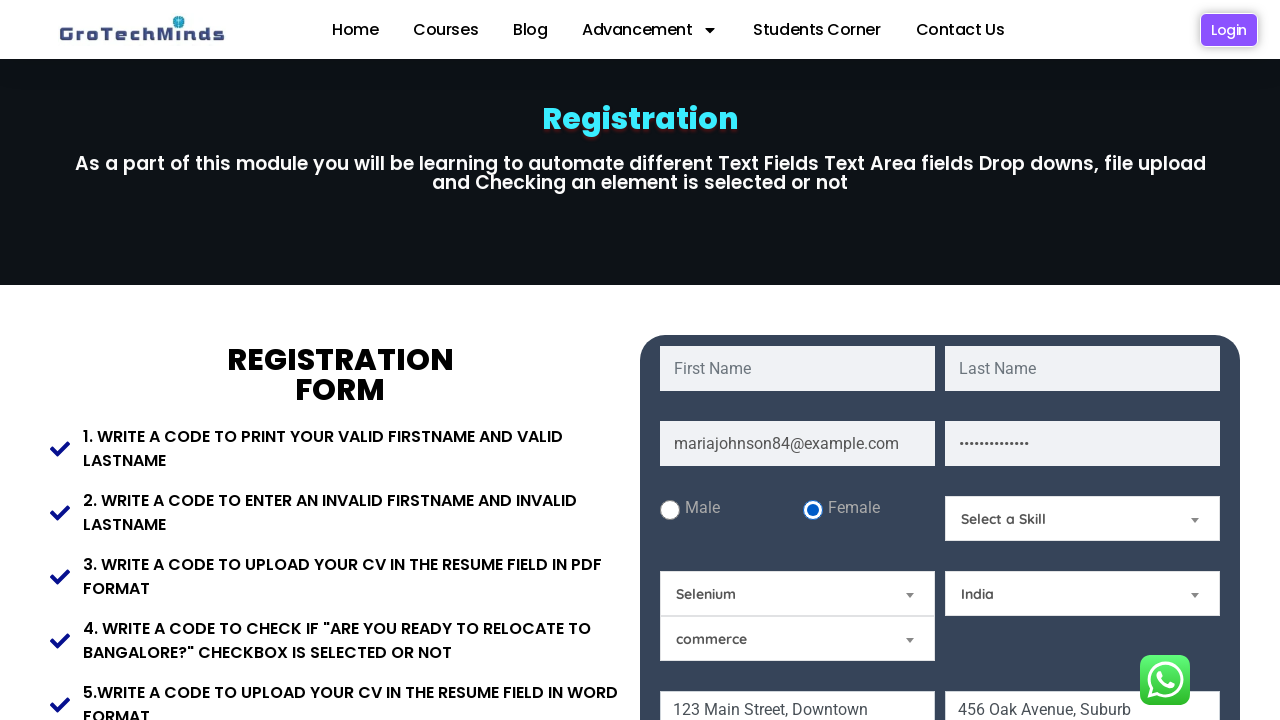

Selected 'Technical Skills' from skills dropdown on #Skills
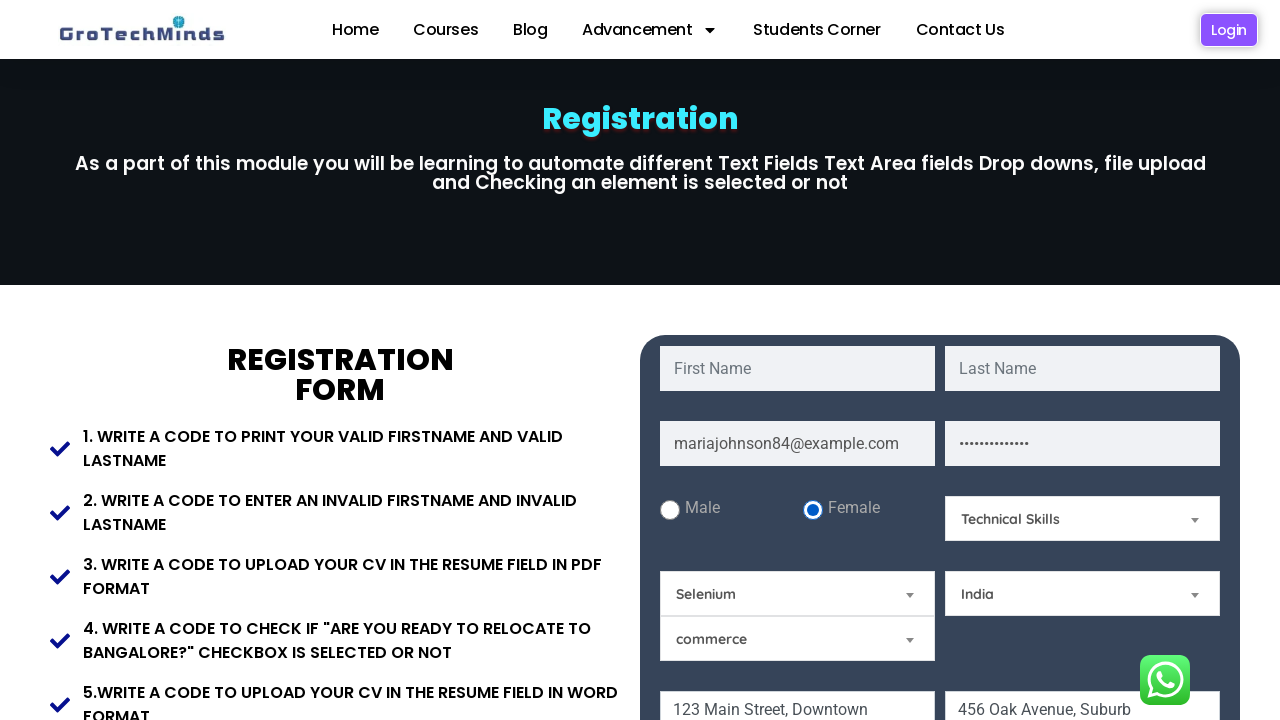

Filled pincode field with '560045' on #Pincode
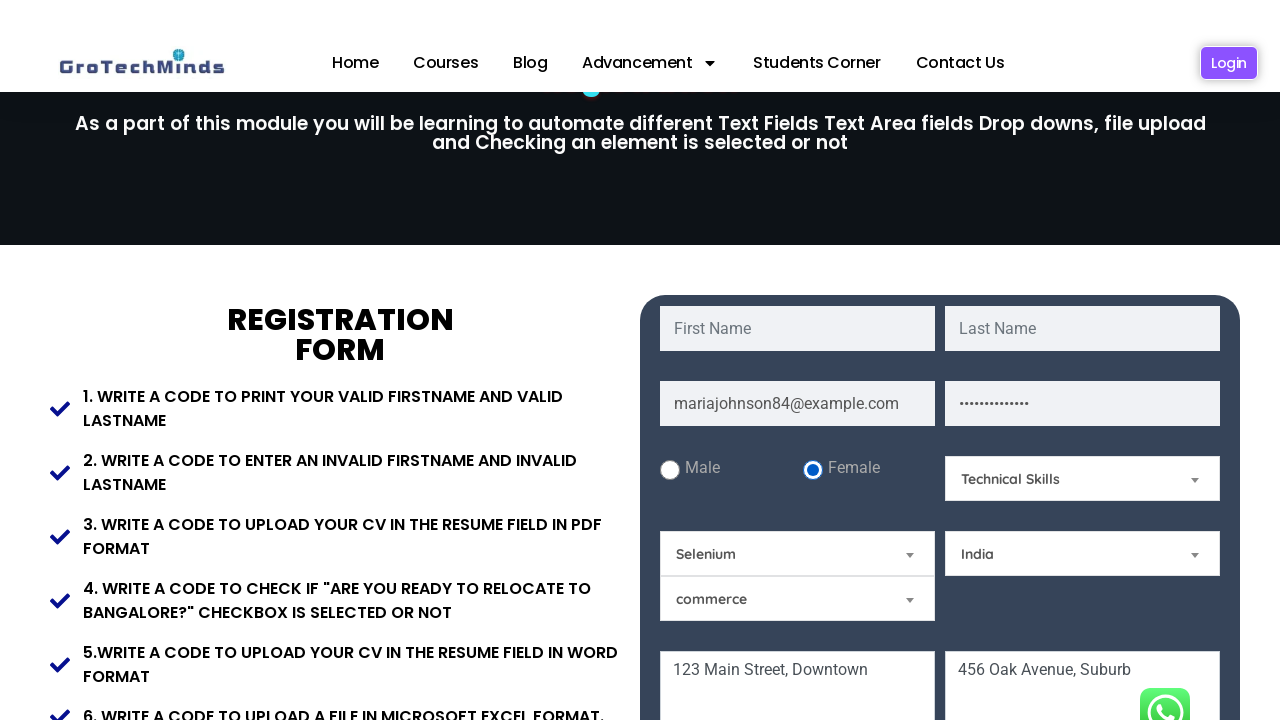

Form stabilized after waiting 1 second
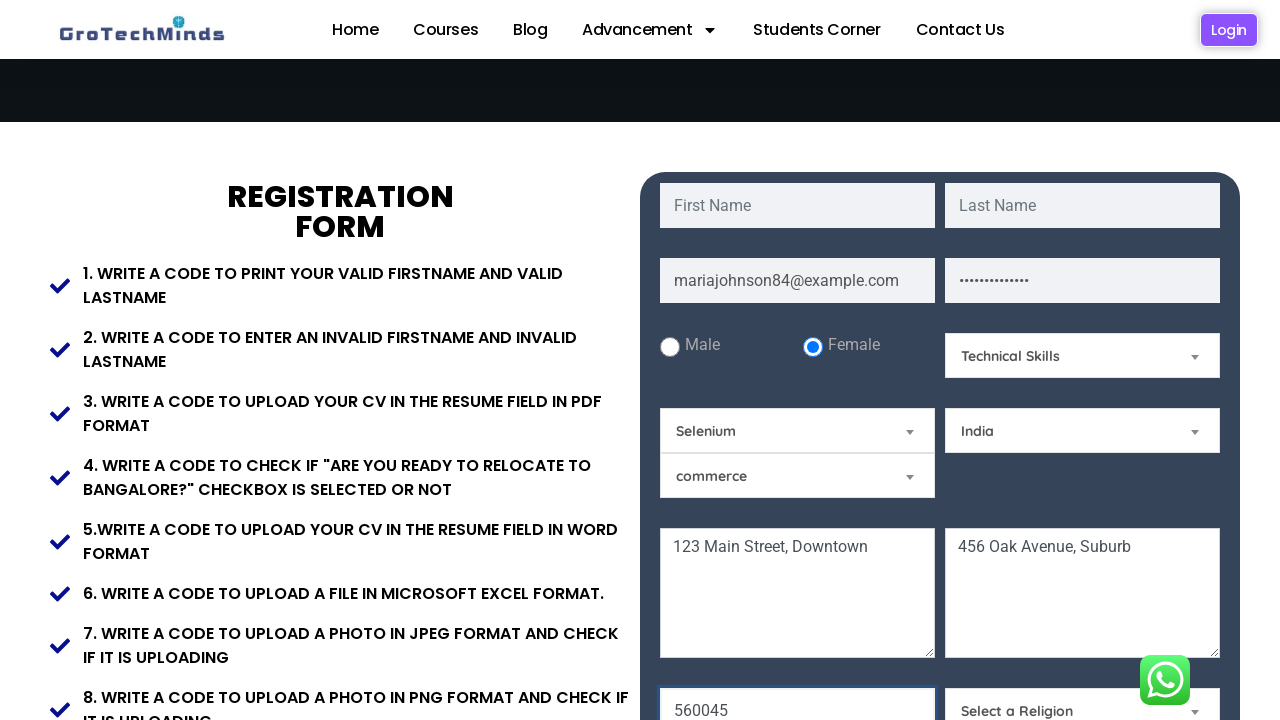

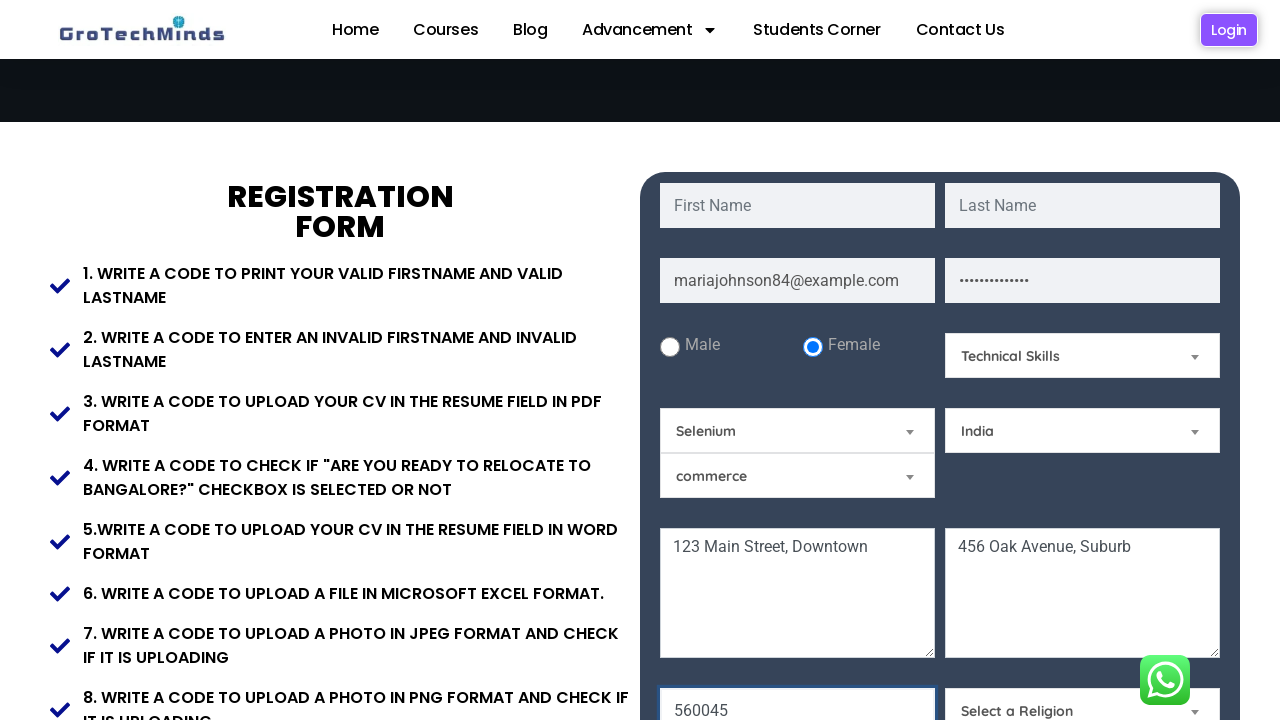